Tests opening the Products dropdown menu and clicking Preset Packs, then verifies the page title

Starting URL: https://swaglabs.in/about-us/

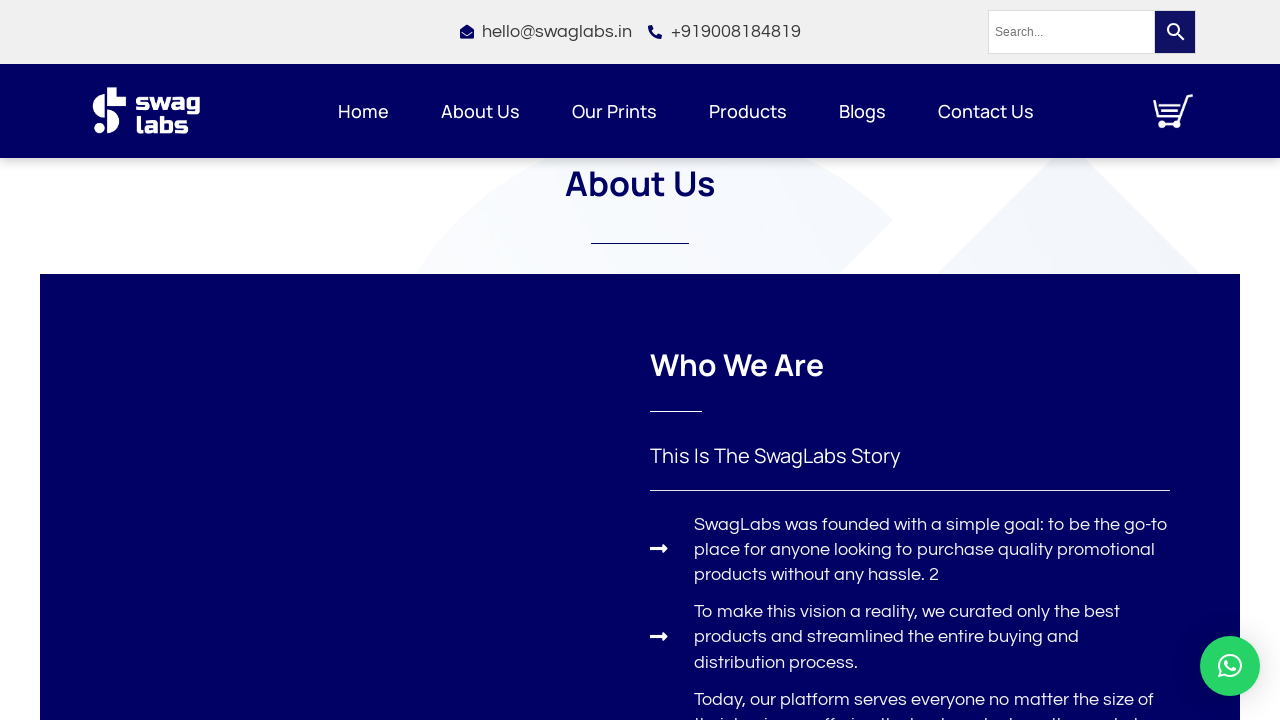

Clicked on Products dropdown menu to open submenu at (748, 111) on xpath=//section[@data-id='7b39696']//div[@data-id='6c1d68c']//ul[@id='menu-1-c2a
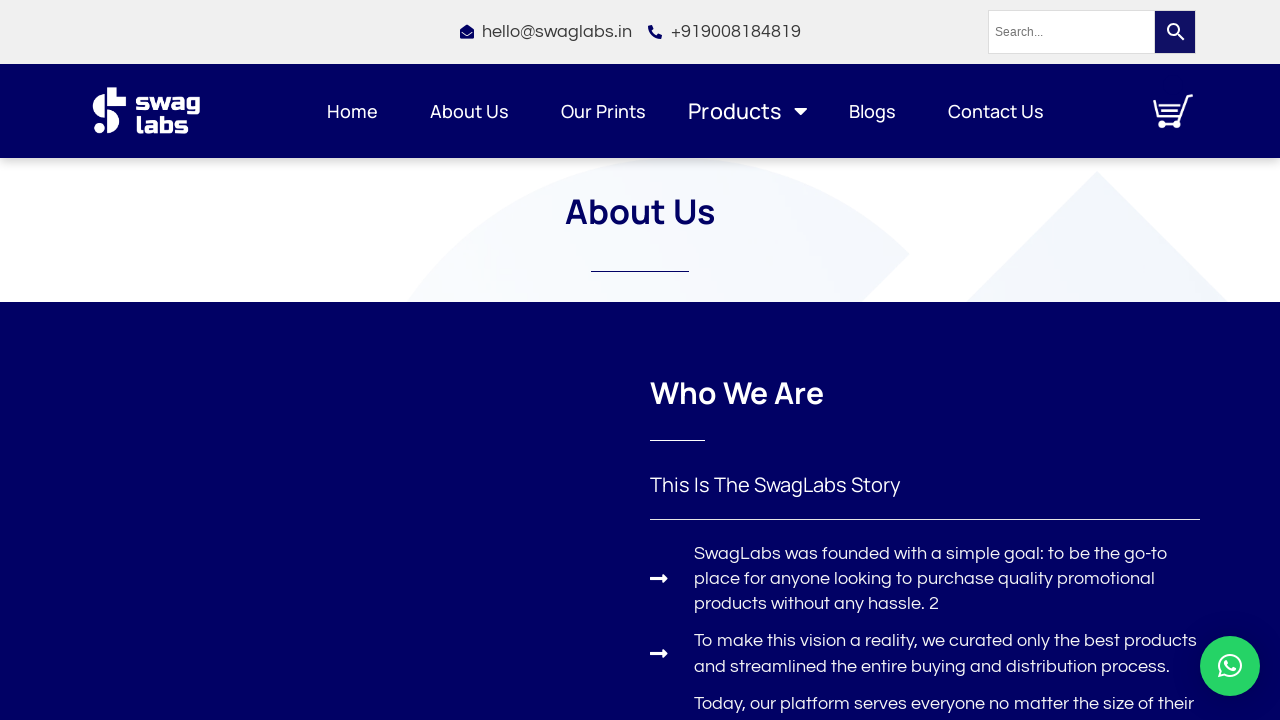

Products dropdown submenu appeared
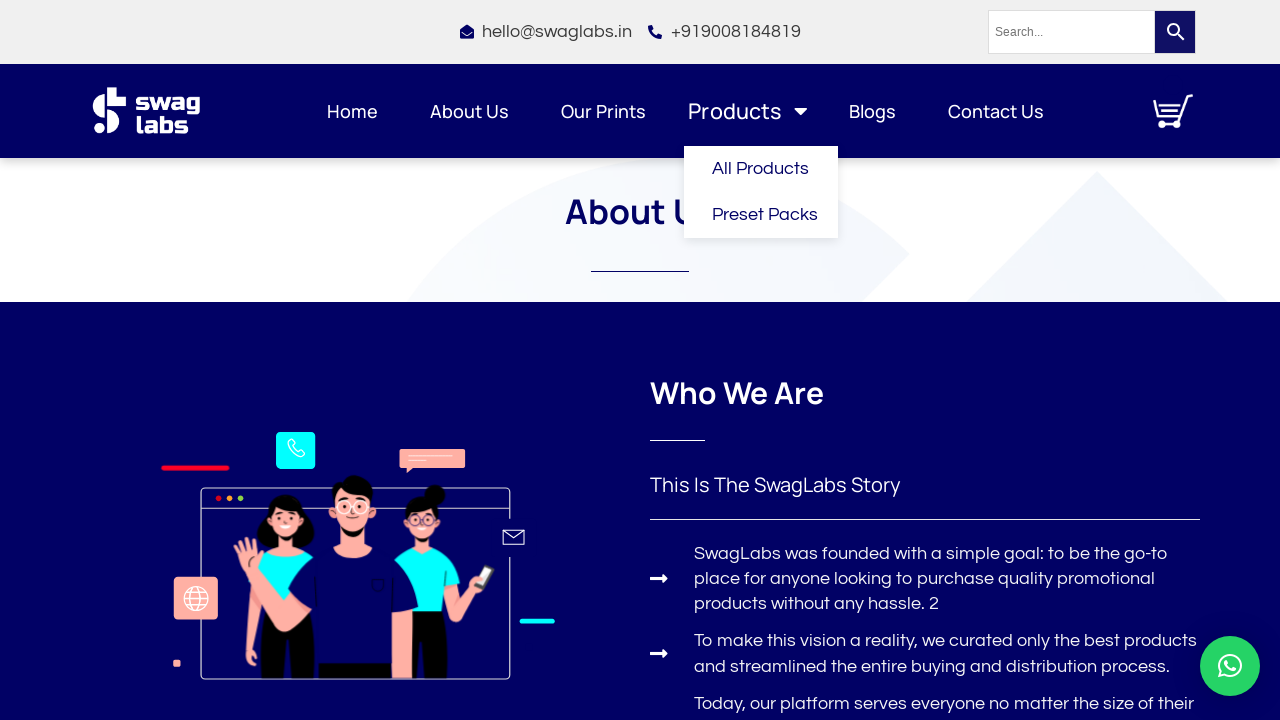

Clicked on Preset Packs option from dropdown menu at (761, 215) on xpath=//section[@data-id='7b39696']//div[@data-id='6c1d68c']//ul[@id='menu-1-c2a
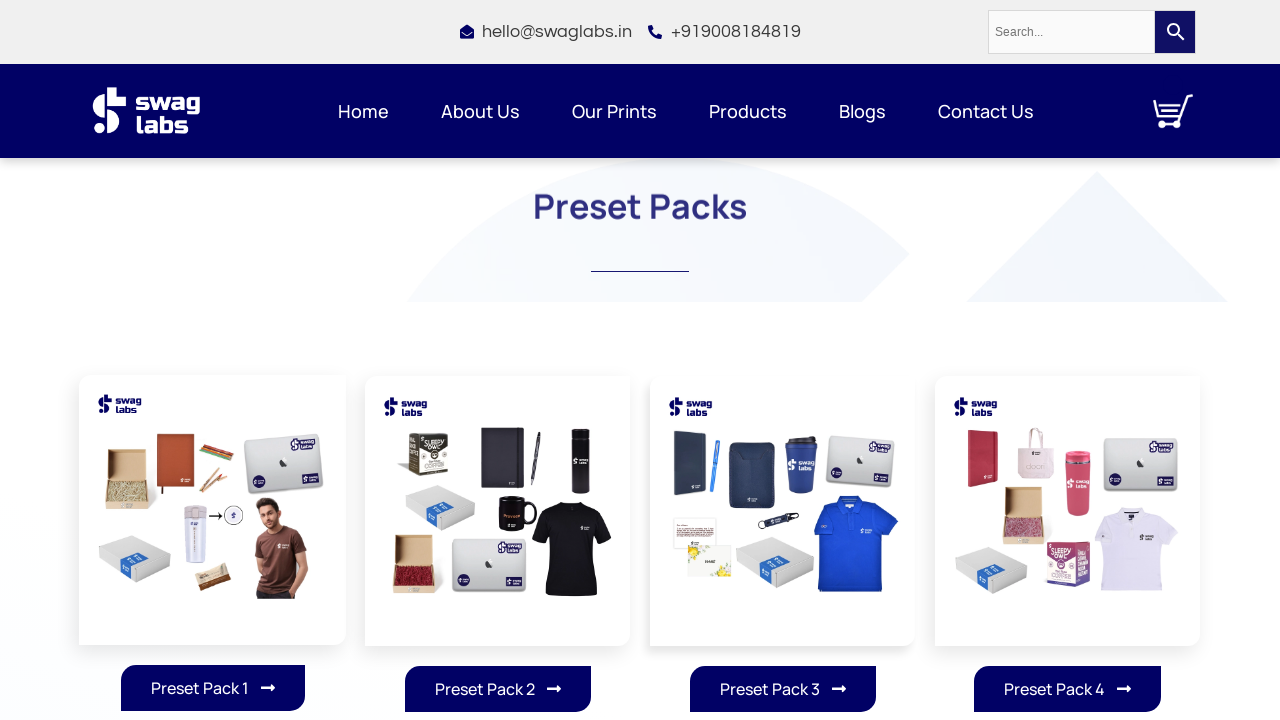

Navigated to Preset Packs page and verified page title is 'Swag Labs - Preset Packs'
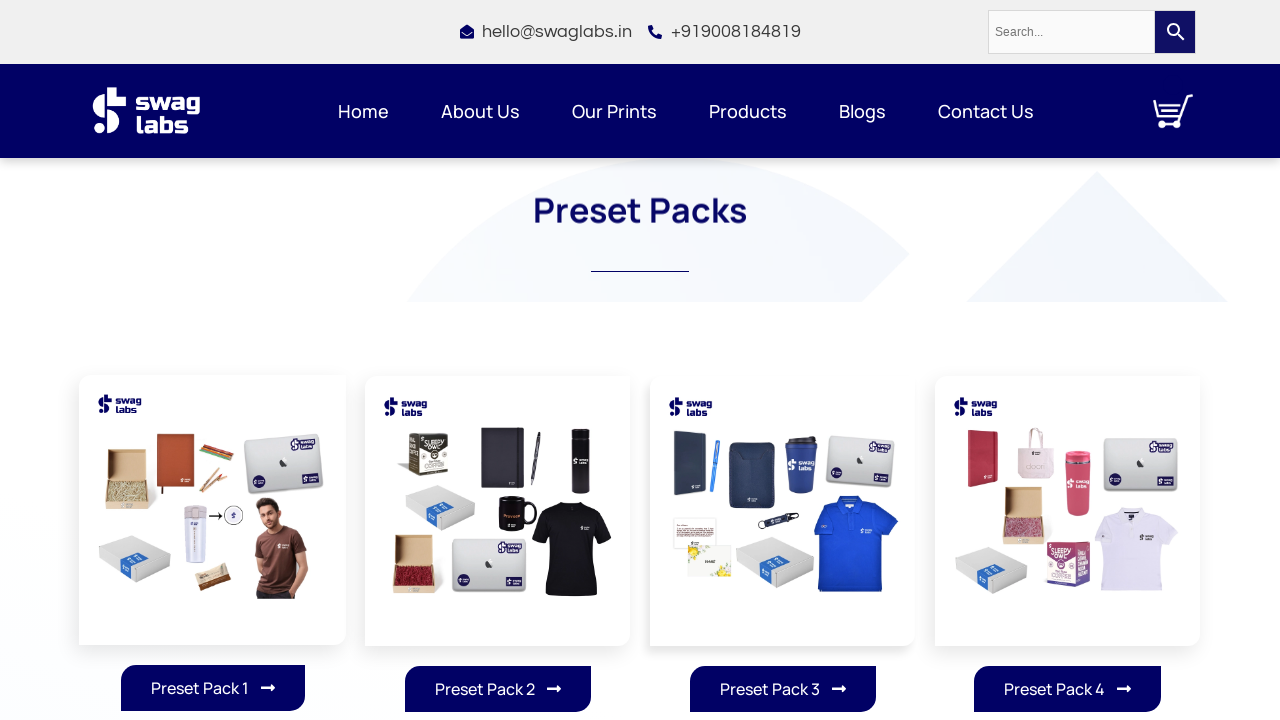

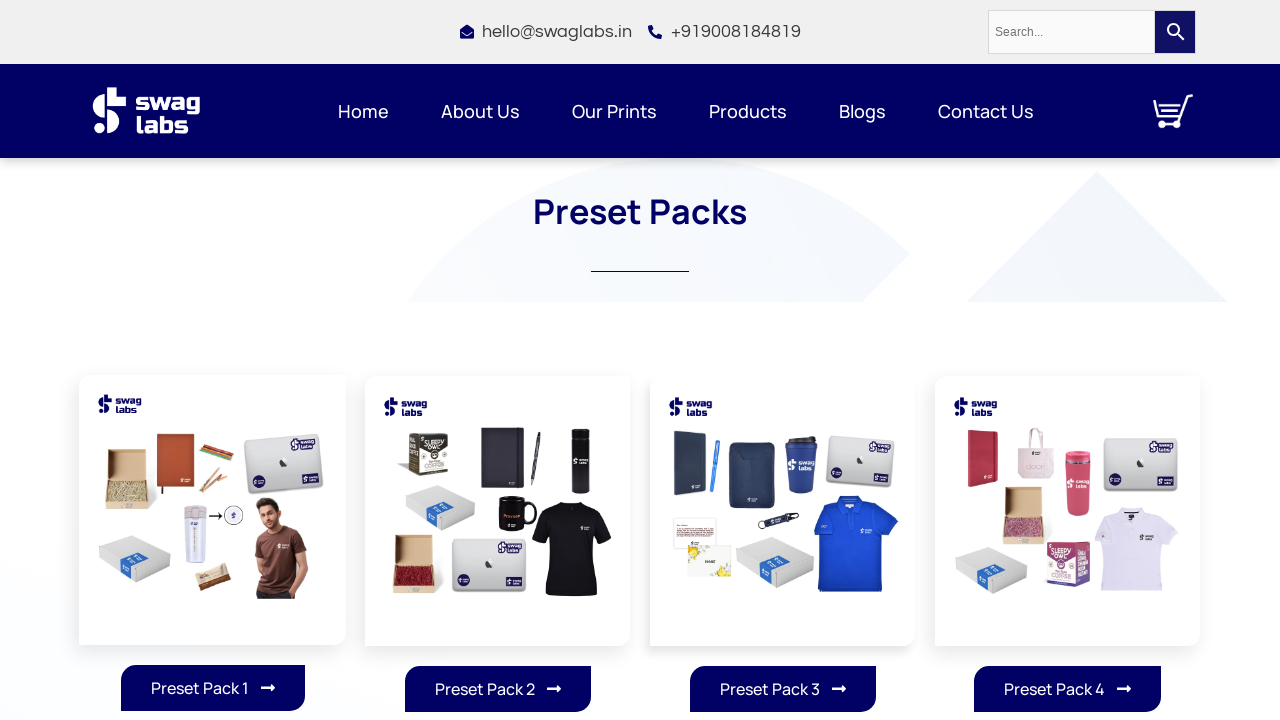